Tests a simple form by filling in first name, last name, city, and country fields, then submitting the form by clicking the submit button.

Starting URL: http://suninjuly.github.io/simple_form_find_task.html

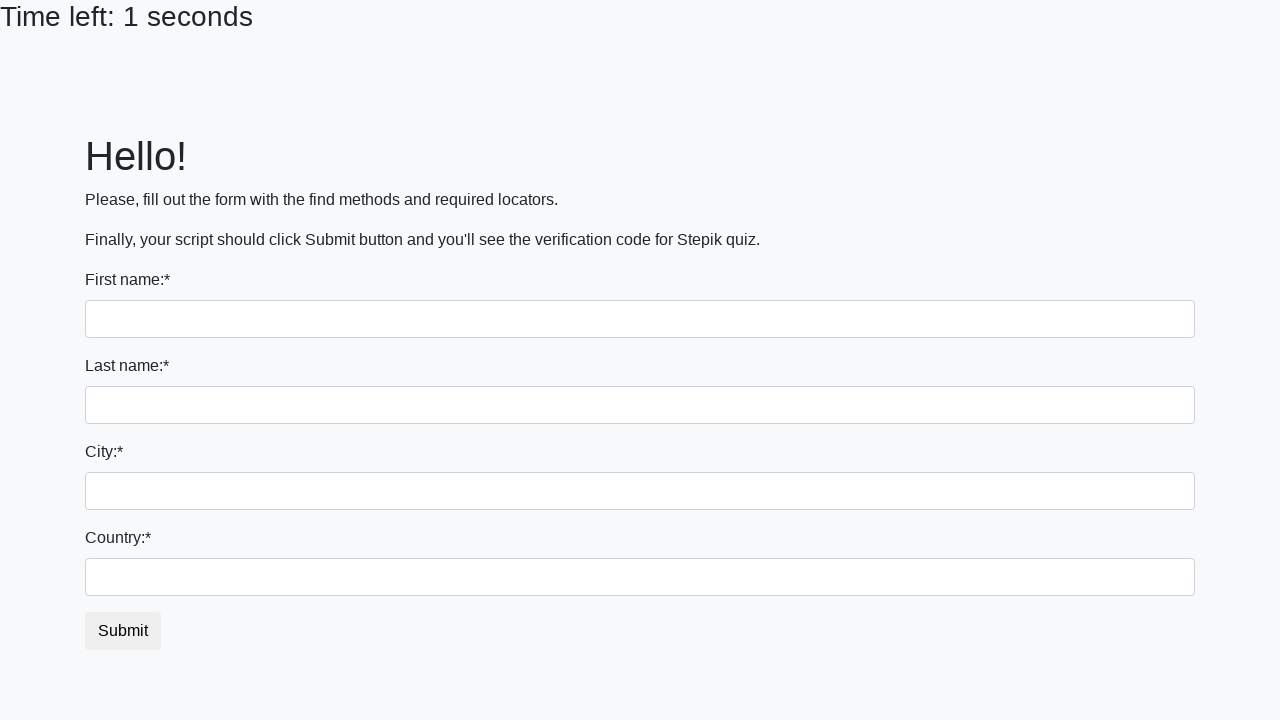

Filled first name field with 'Franz' on input[name='first_name']
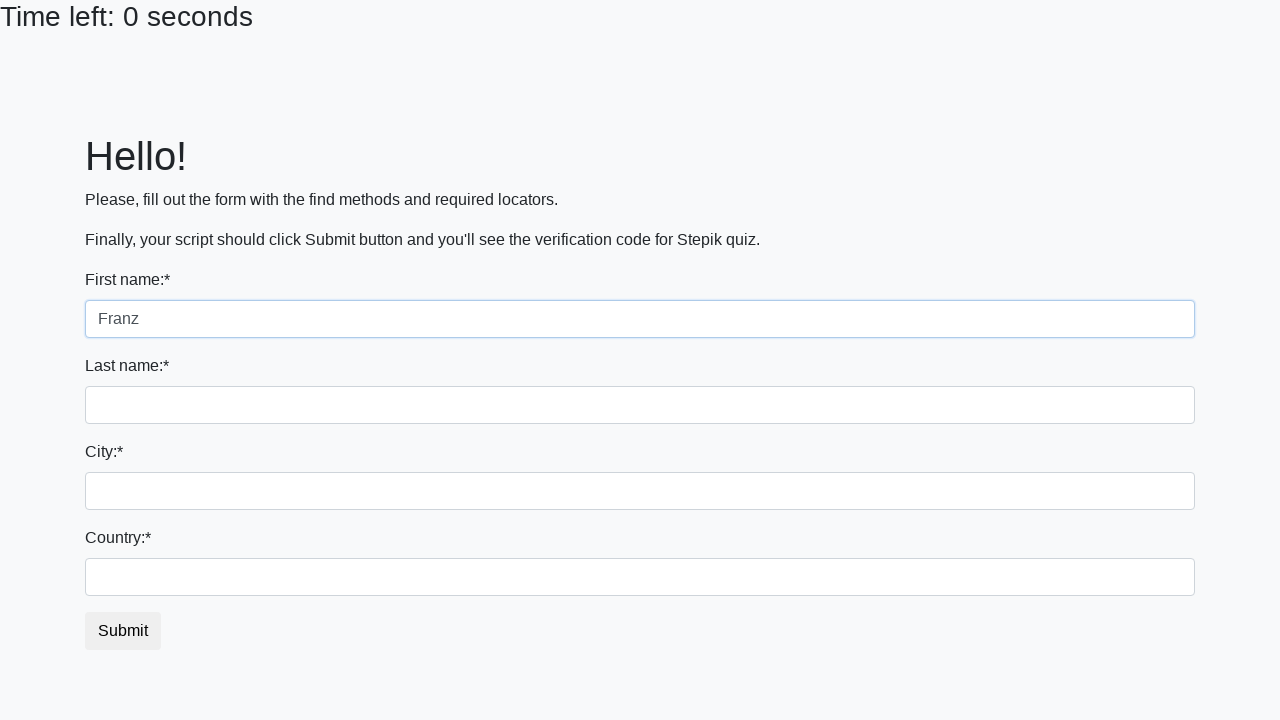

Filled last name field with 'Liszt' on input[name='last_name']
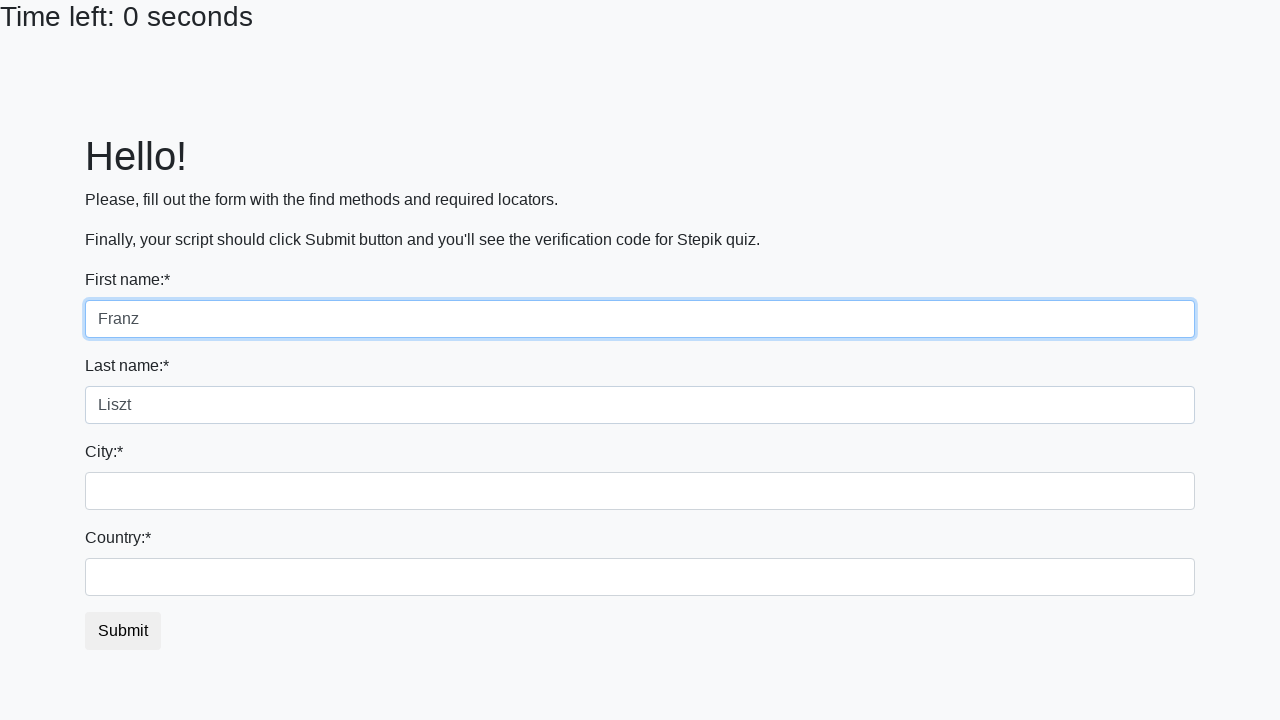

Filled city field with 'Doboryan' on .form-control.city
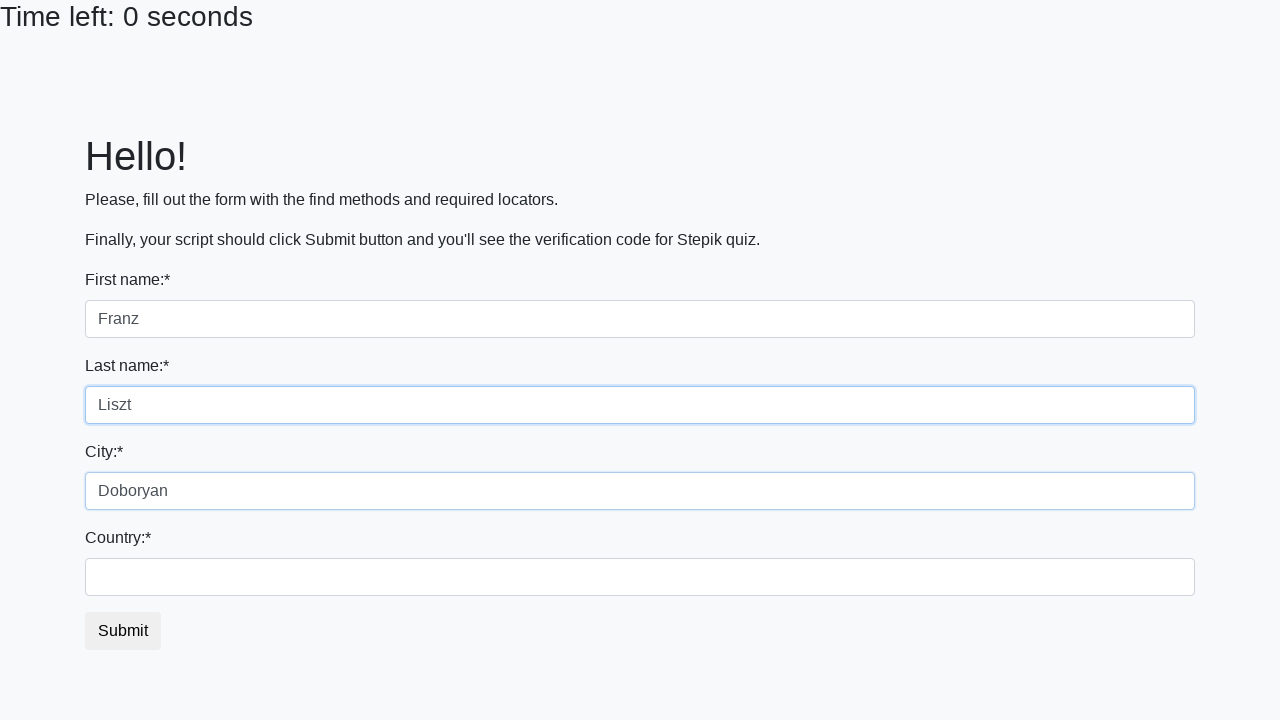

Filled country field with 'Austria' on #country
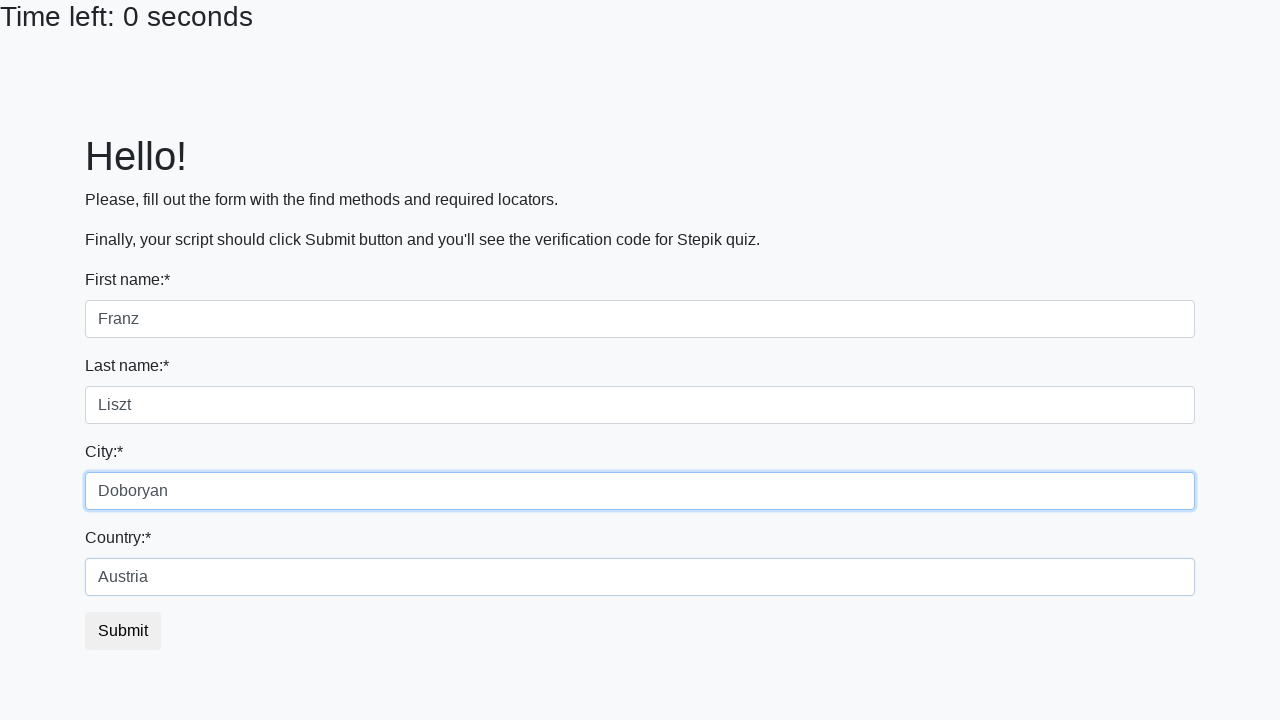

Clicked submit button to submit the form at (123, 631) on button.btn
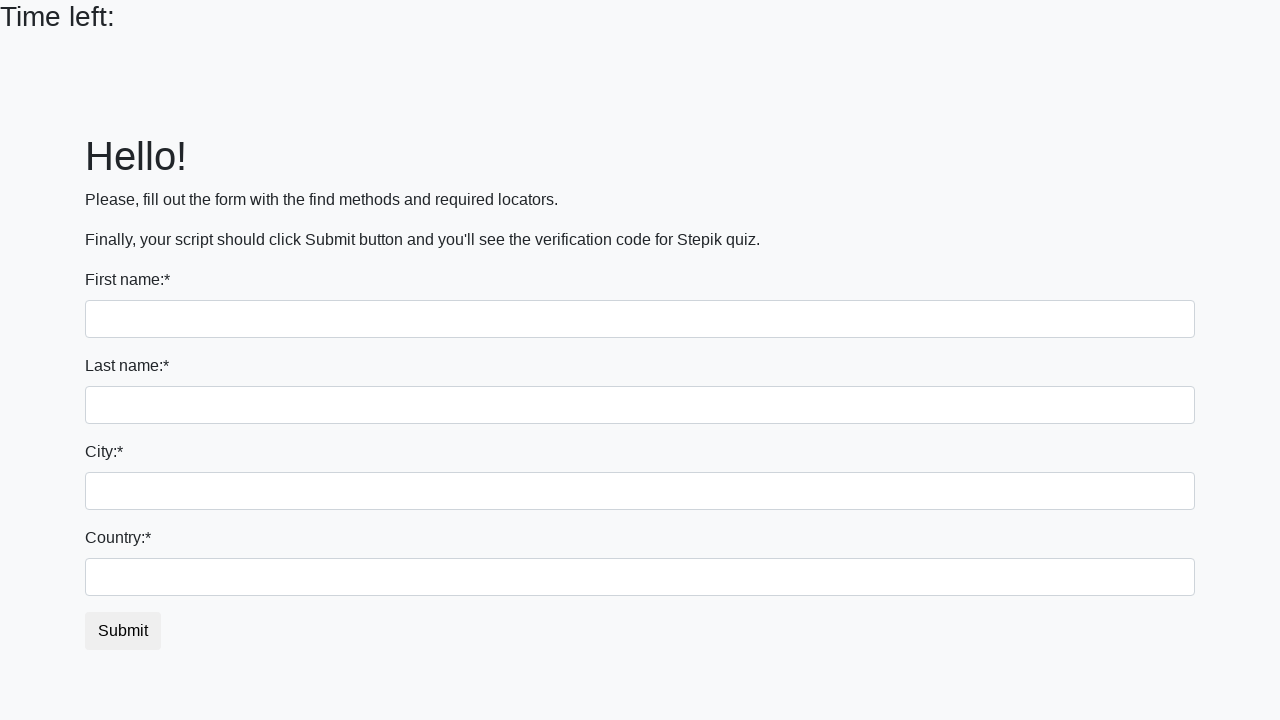

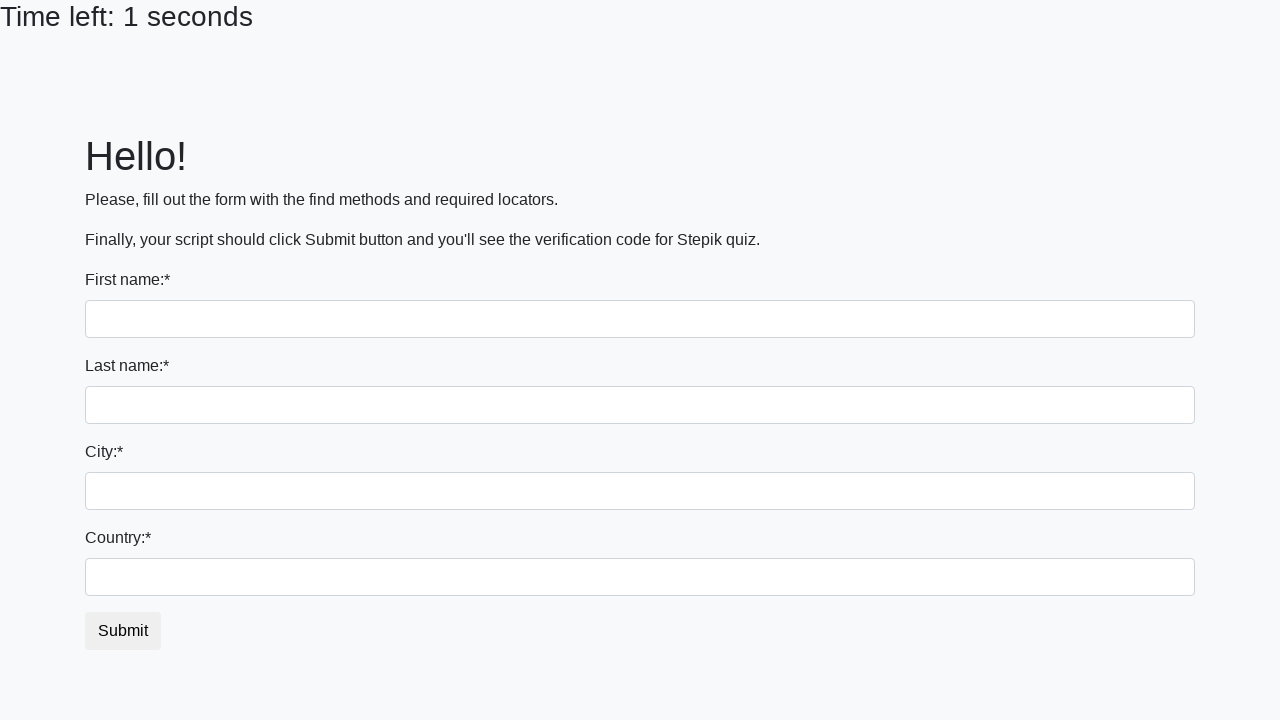